Tests dropdown functionality by selecting an option from a static currency dropdown by index

Starting URL: https://rahulshettyacademy.com/dropdownsPractise/

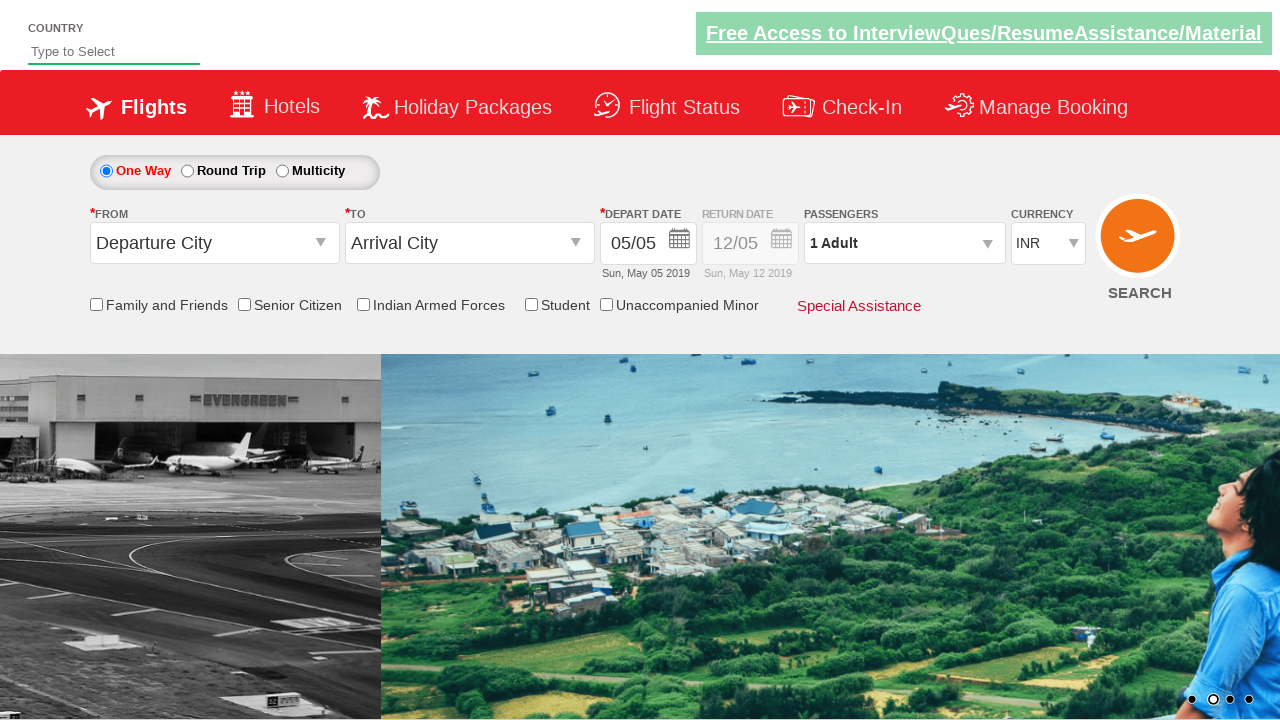

Selected option at index 2 from currency dropdown on select#ctl00_mainContent_DropDownListCurrency
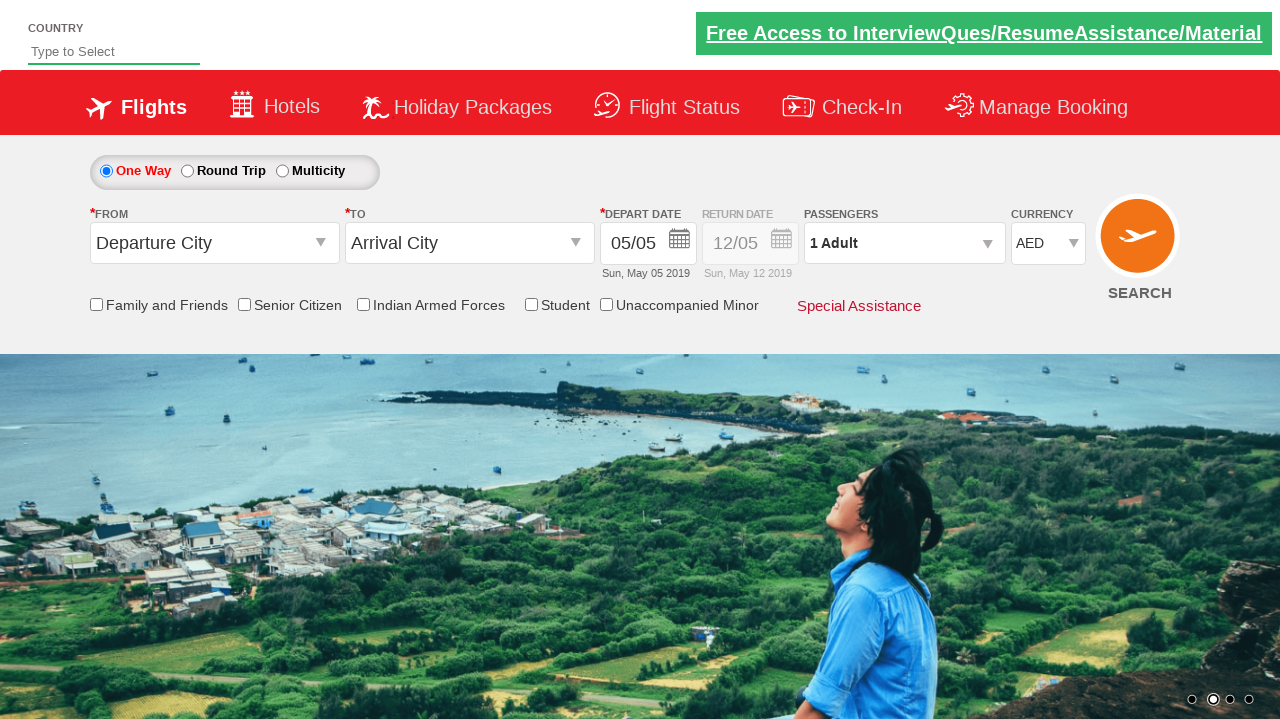

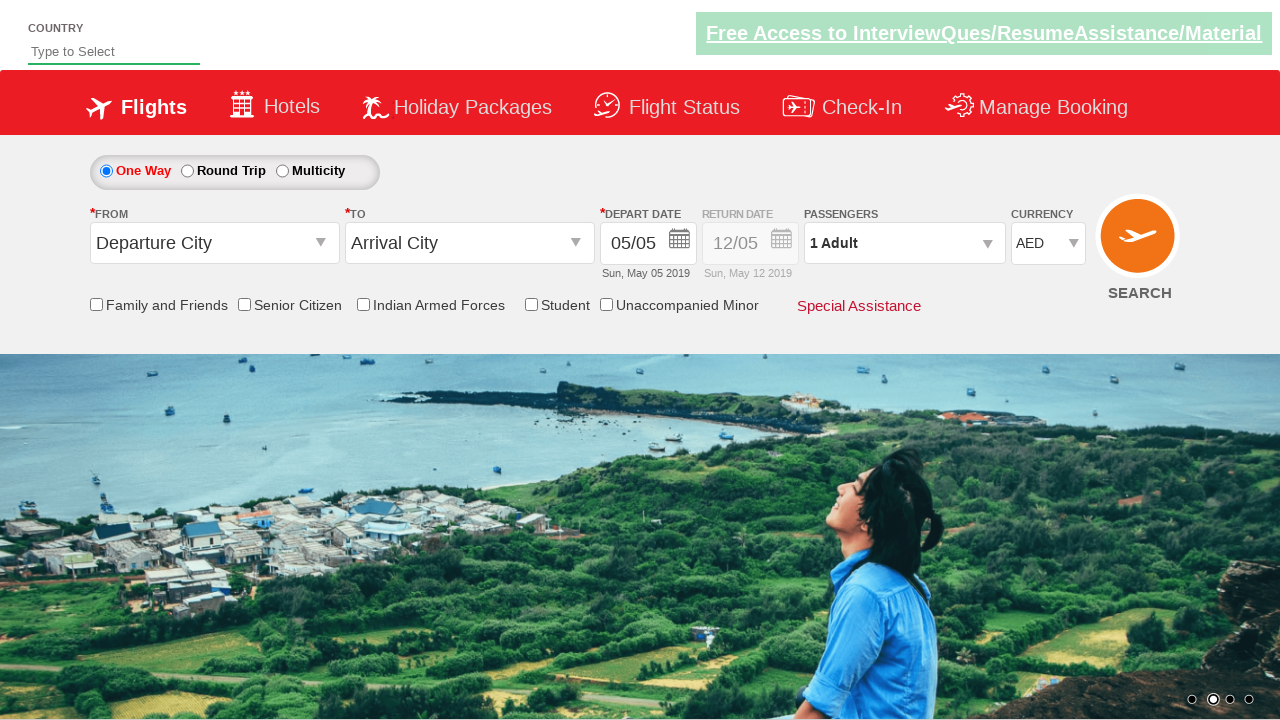